Tests jQuery UI hierarchical menu navigation by hovering over menu items to reveal submenus and clicking on a nested PDF download option.

Starting URL: https://the-internet.herokuapp.com/jqueryui/menu#

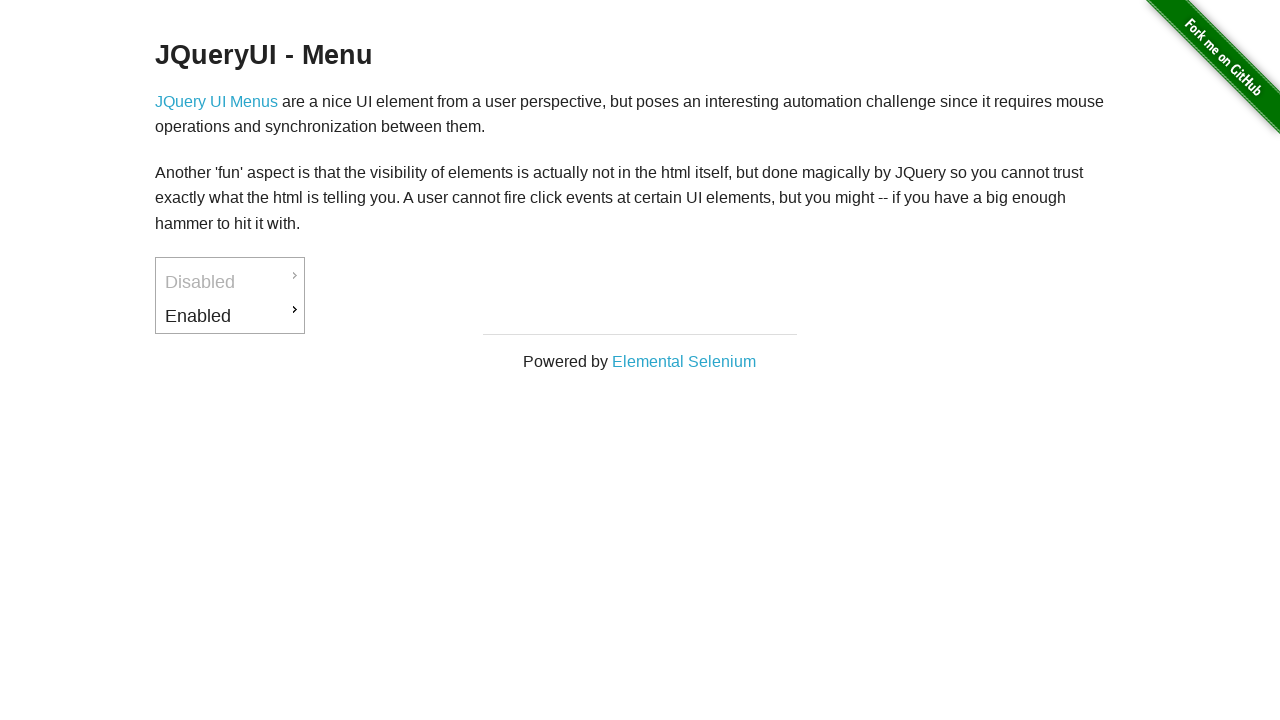

Hovered over 'Enabled' menu item to reveal submenu at (230, 316) on a:text('Enabled')
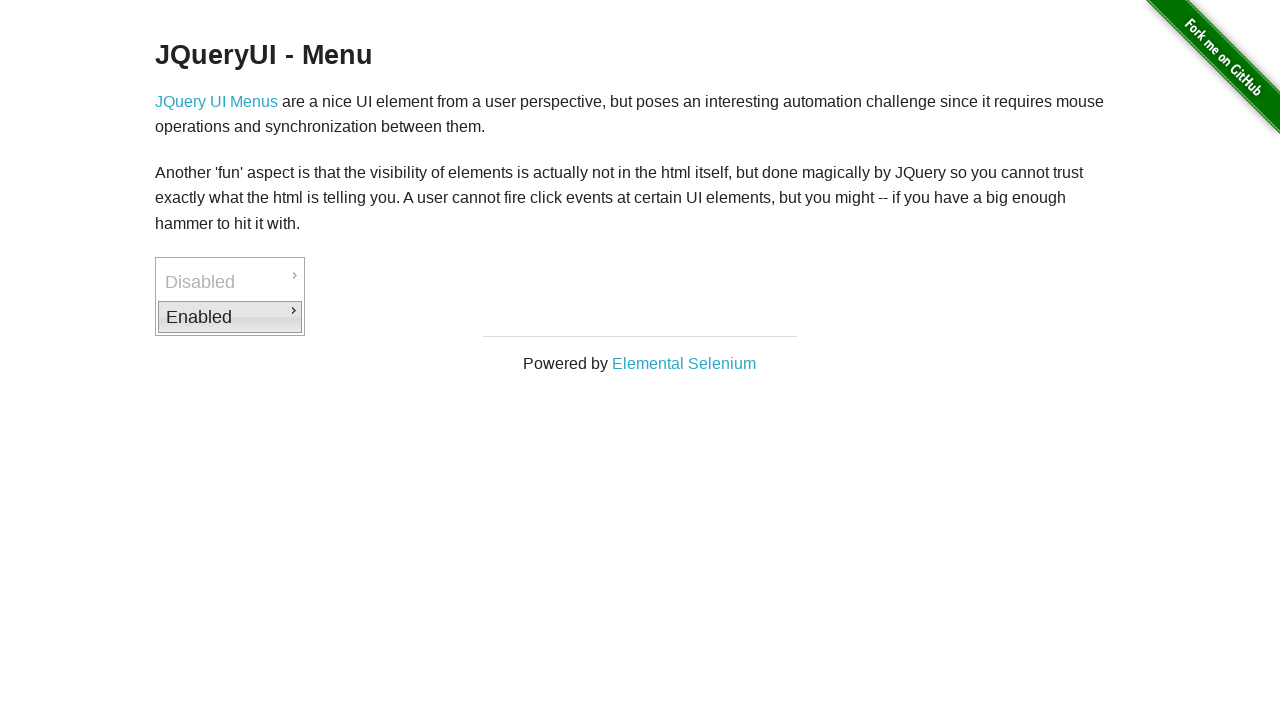

Downloads submenu appeared
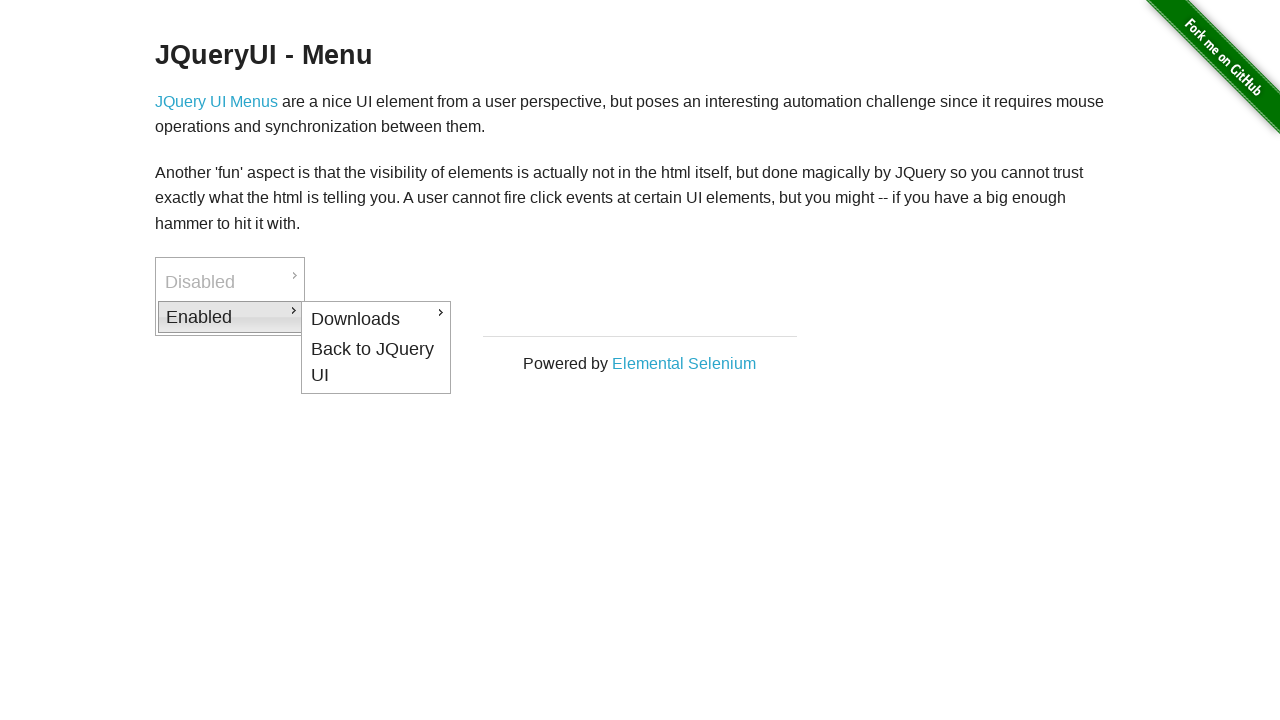

Hovered over 'Downloads' menu item at (376, 319) on a:text('Downloads')
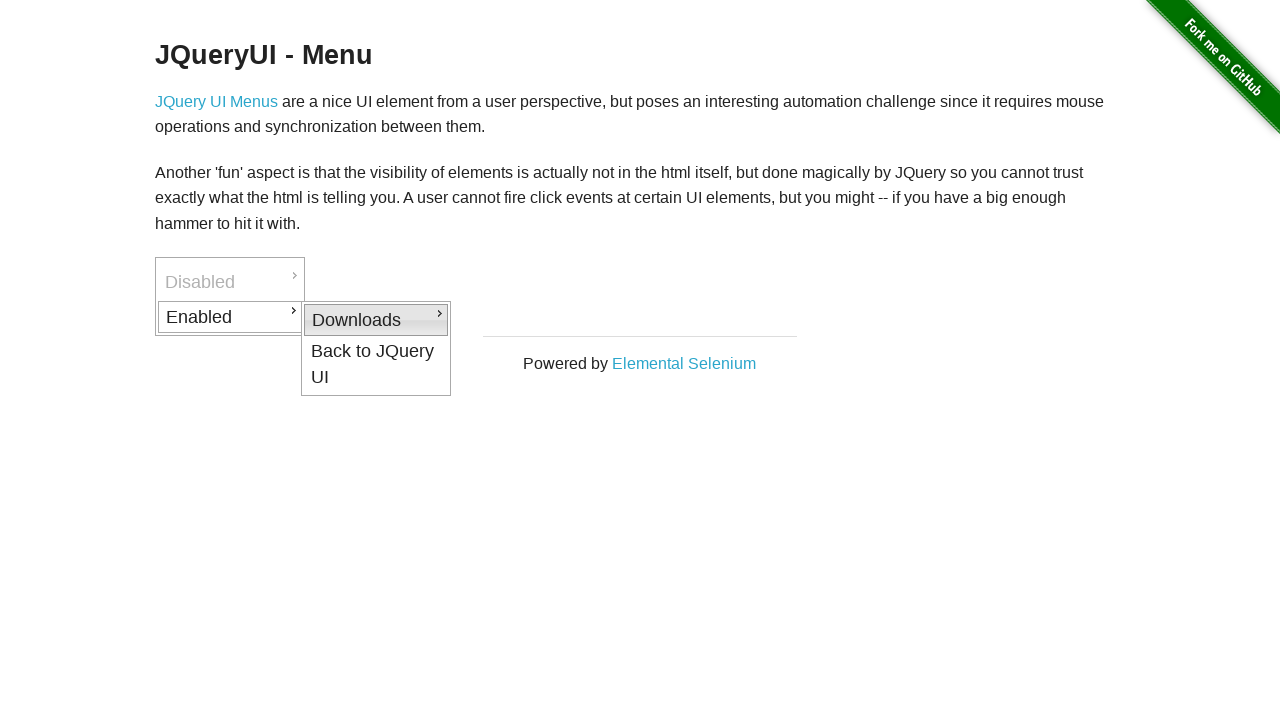

PDF nested submenu appeared
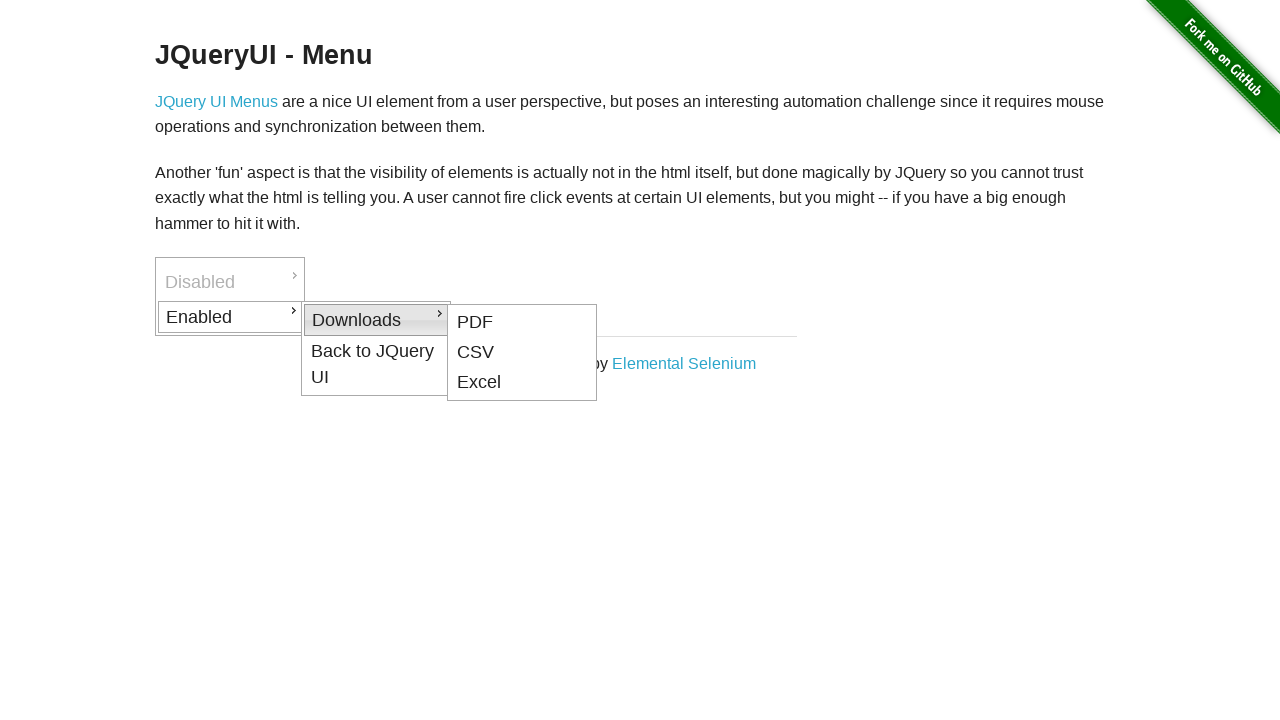

Hovered over 'PDF' menu item at (522, 322) on a:text('PDF')
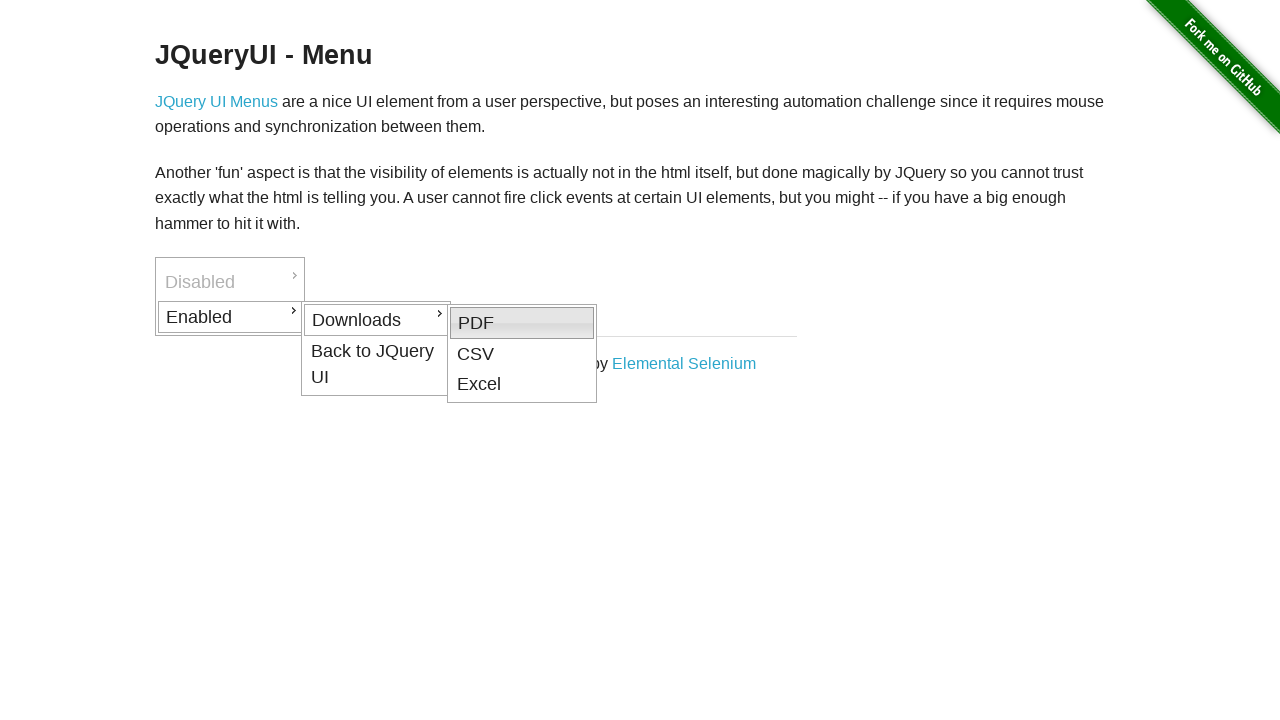

Clicked on PDF download option at (522, 323) on a:text('PDF')
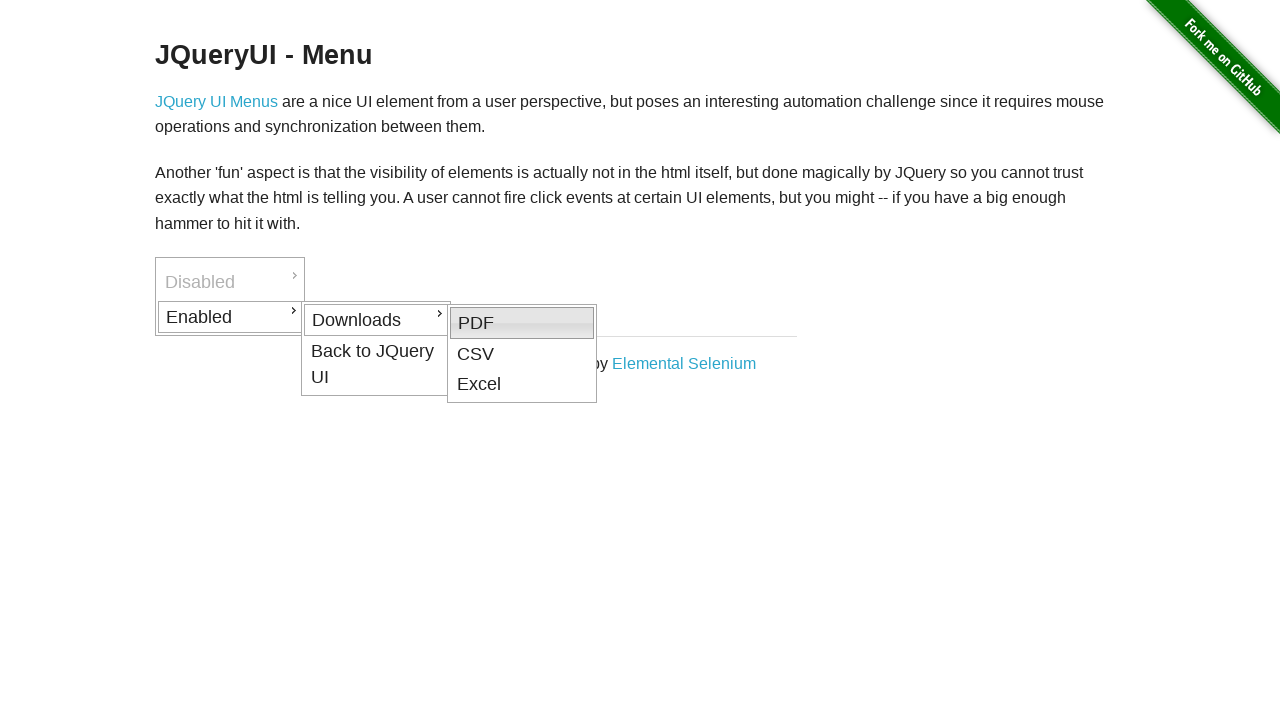

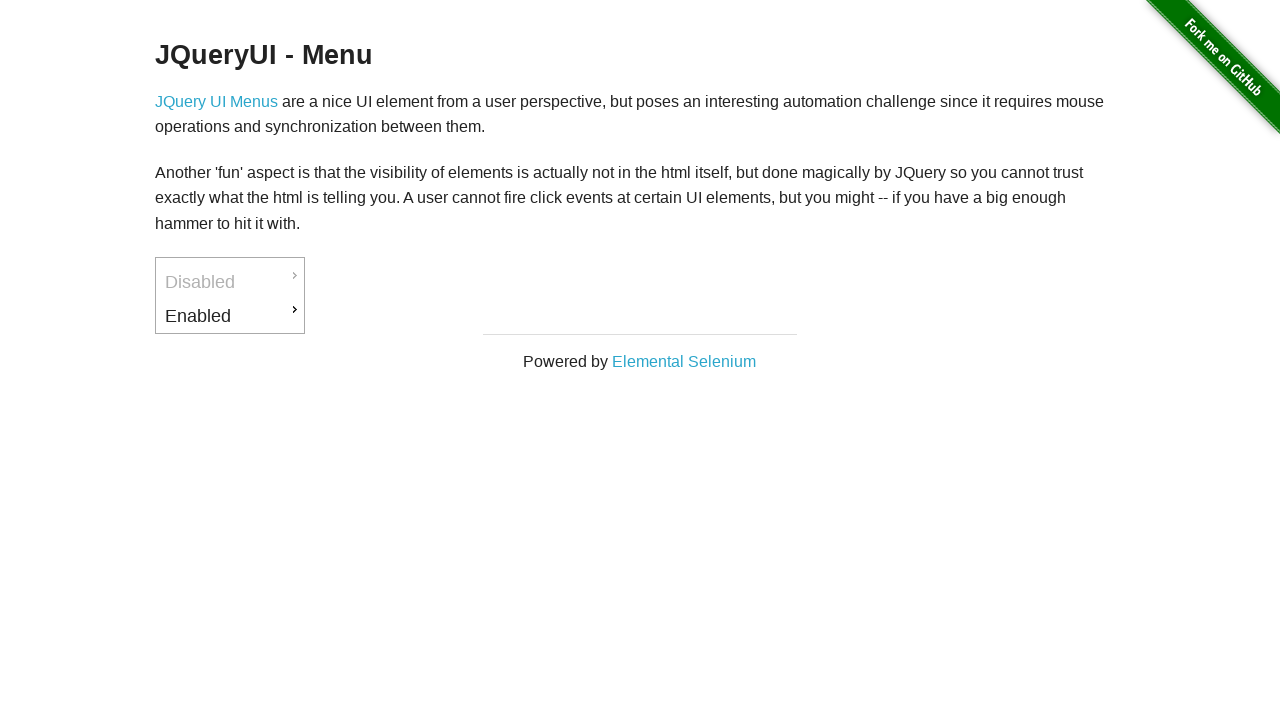